Tests dynamic page loading where the element is already on the page but hidden, clicking Start and waiting for it to become visible

Starting URL: https://the-internet.herokuapp.com/dynamic_loading/1

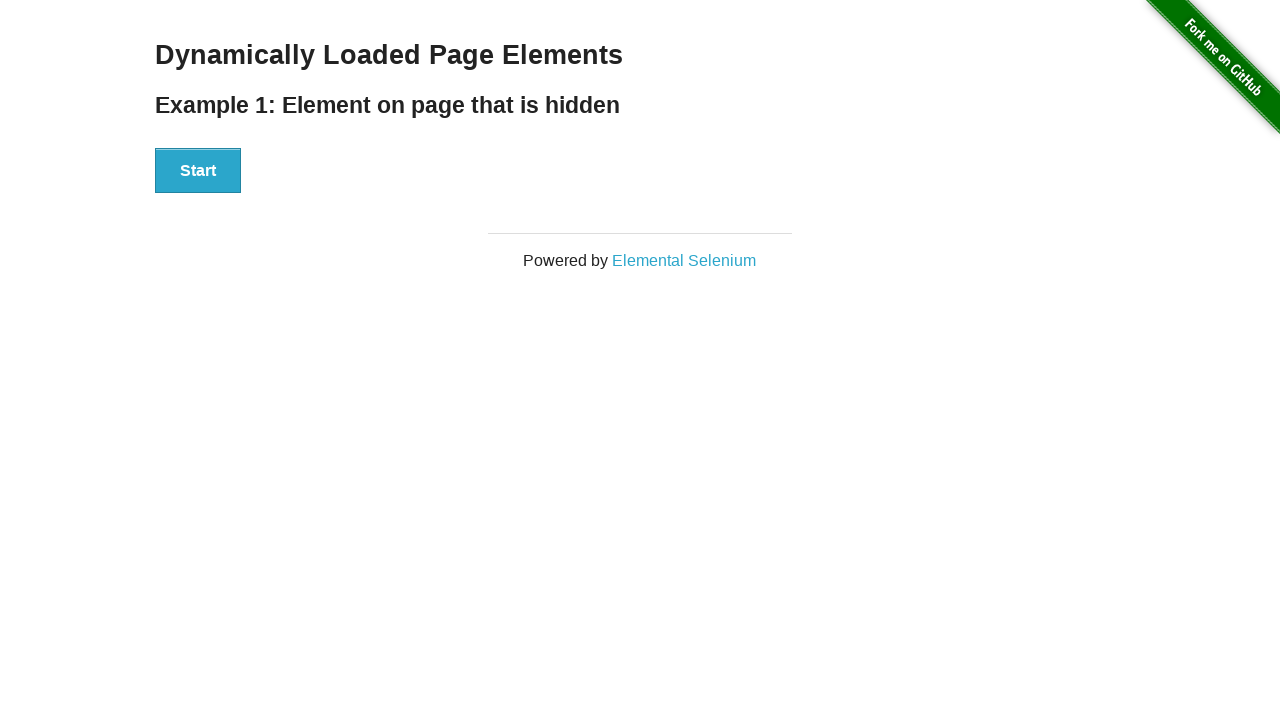

Clicked the Start button at (198, 171) on #start button
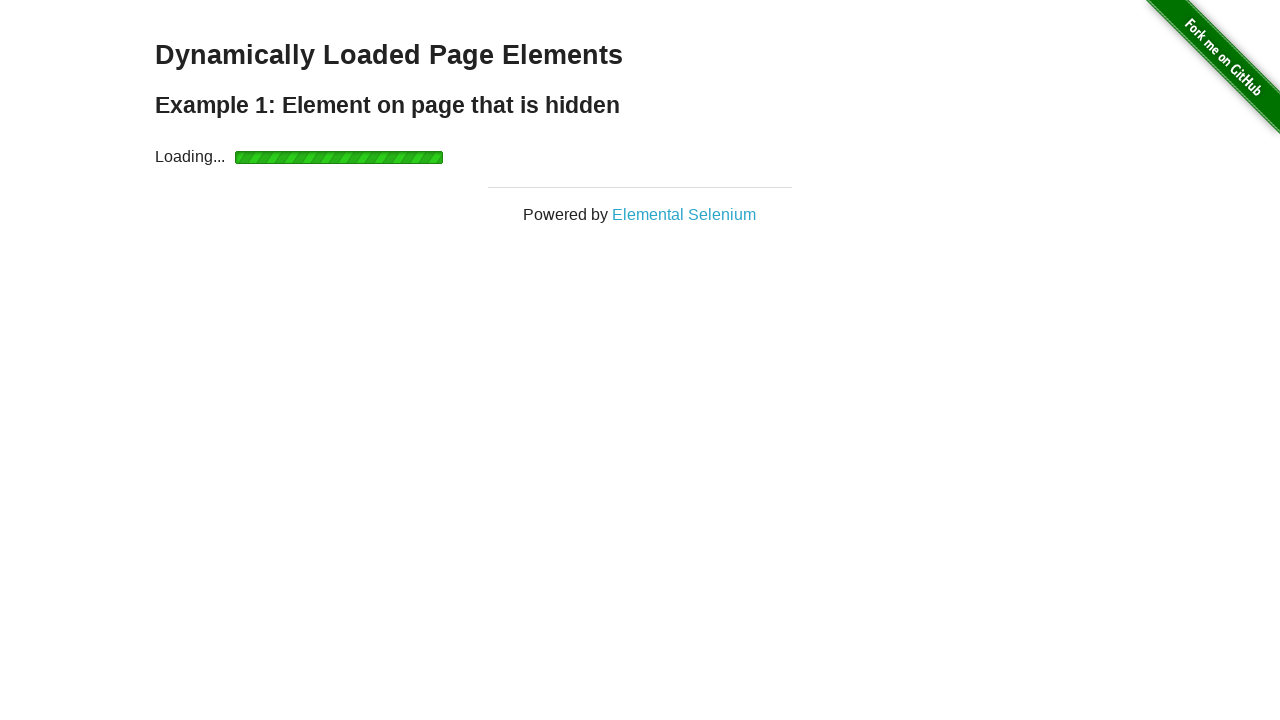

Waited for finish element to become visible
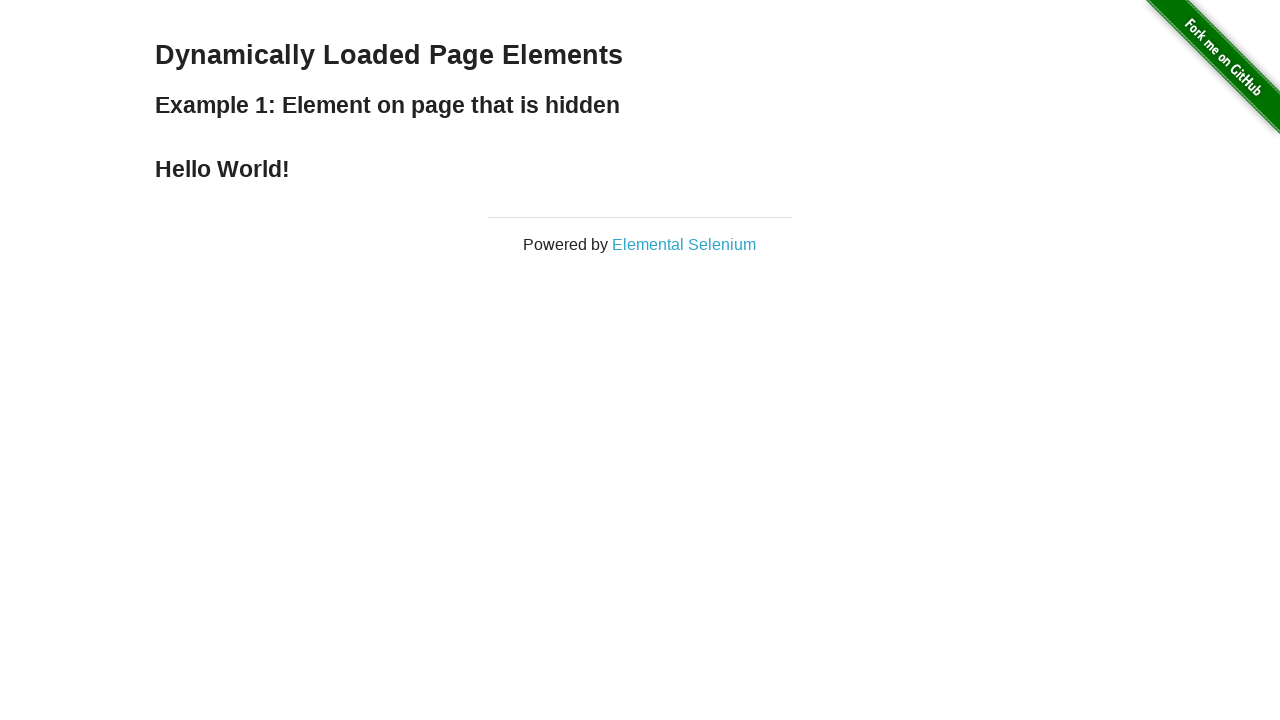

Verified that the finish element is visible
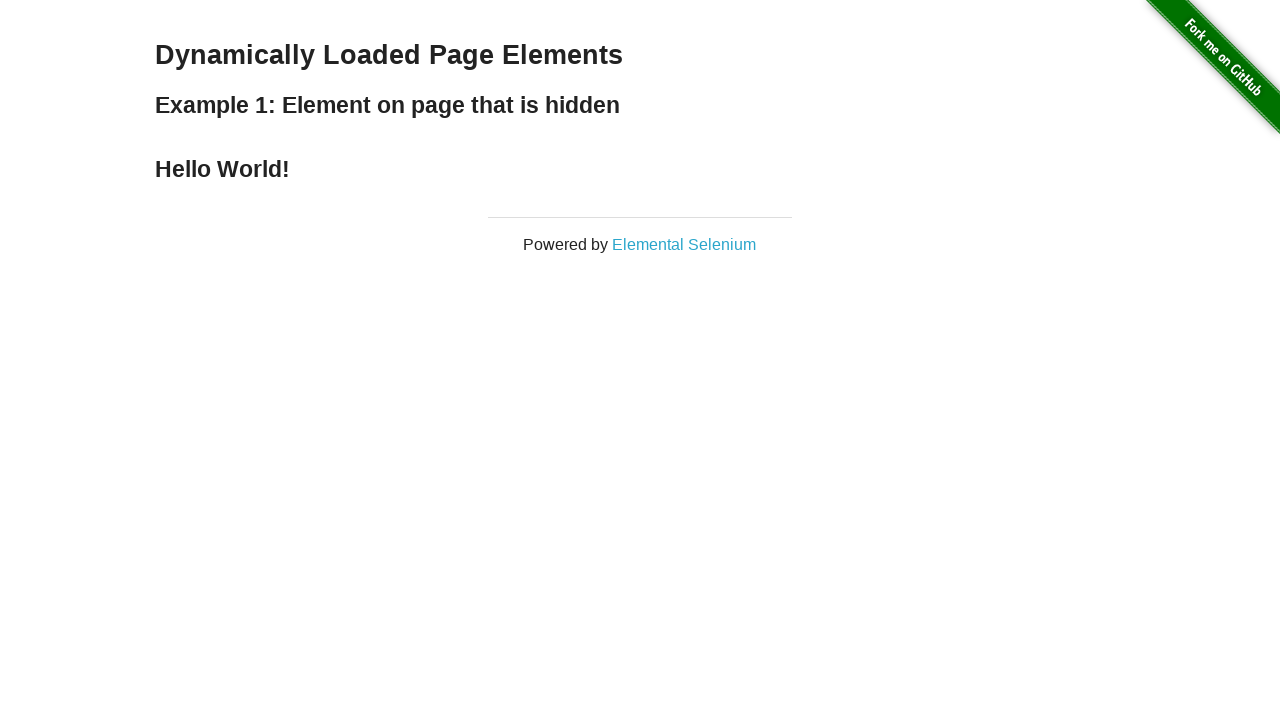

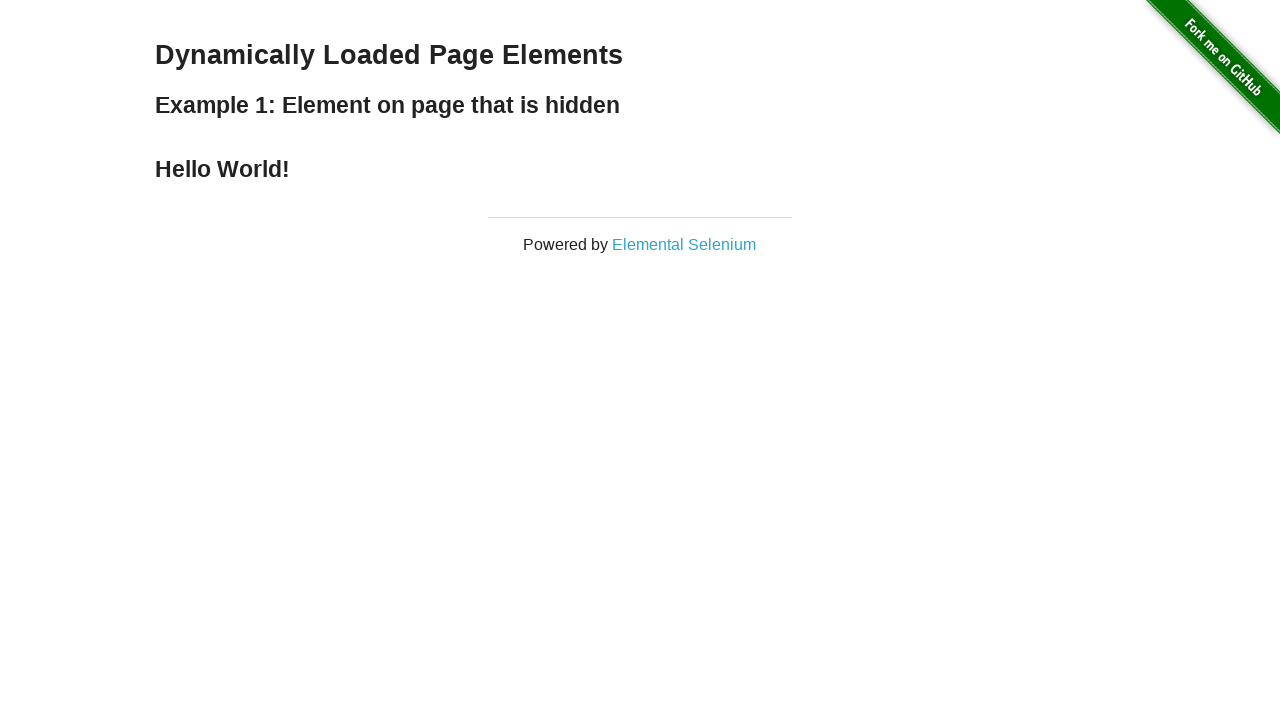